Tests the student registration form on DemoQA by filling in personal information fields (first name, last name, email, gender, mobile number, address) and submitting the form, then verifying the confirmation message appears.

Starting URL: https://demoqa.com/automation-practice-form

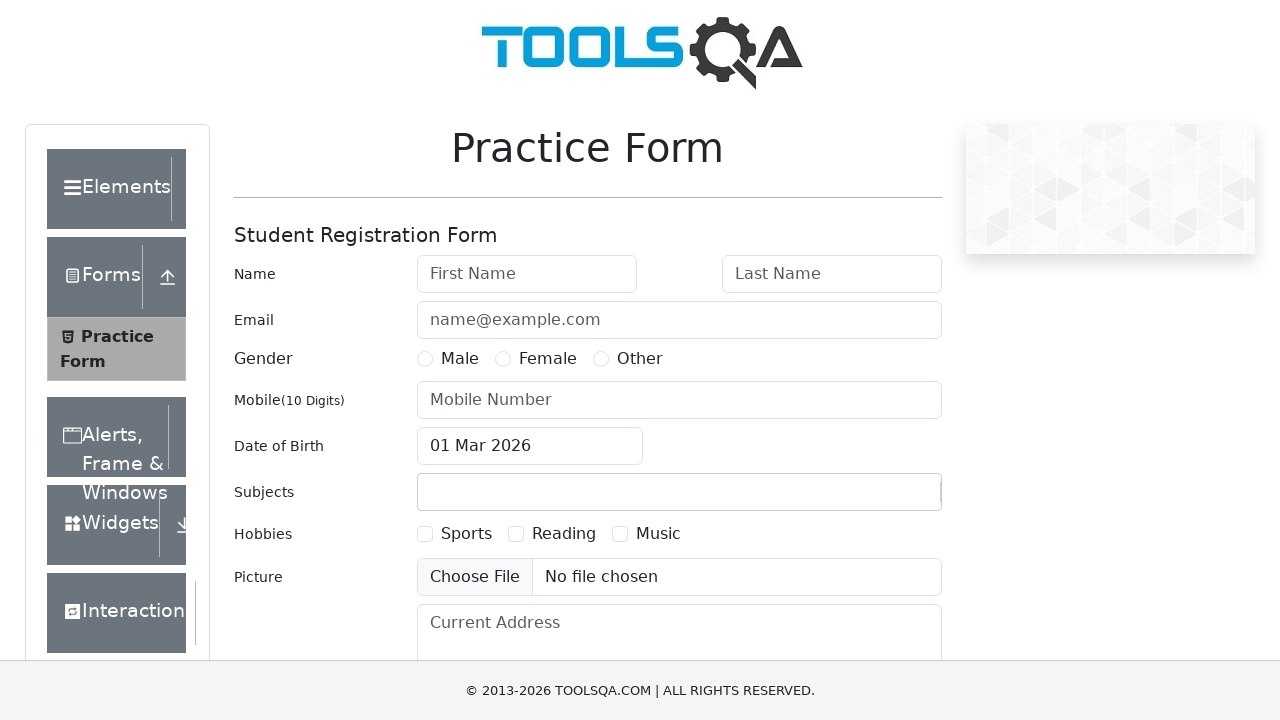

Set viewport size to 1280x900
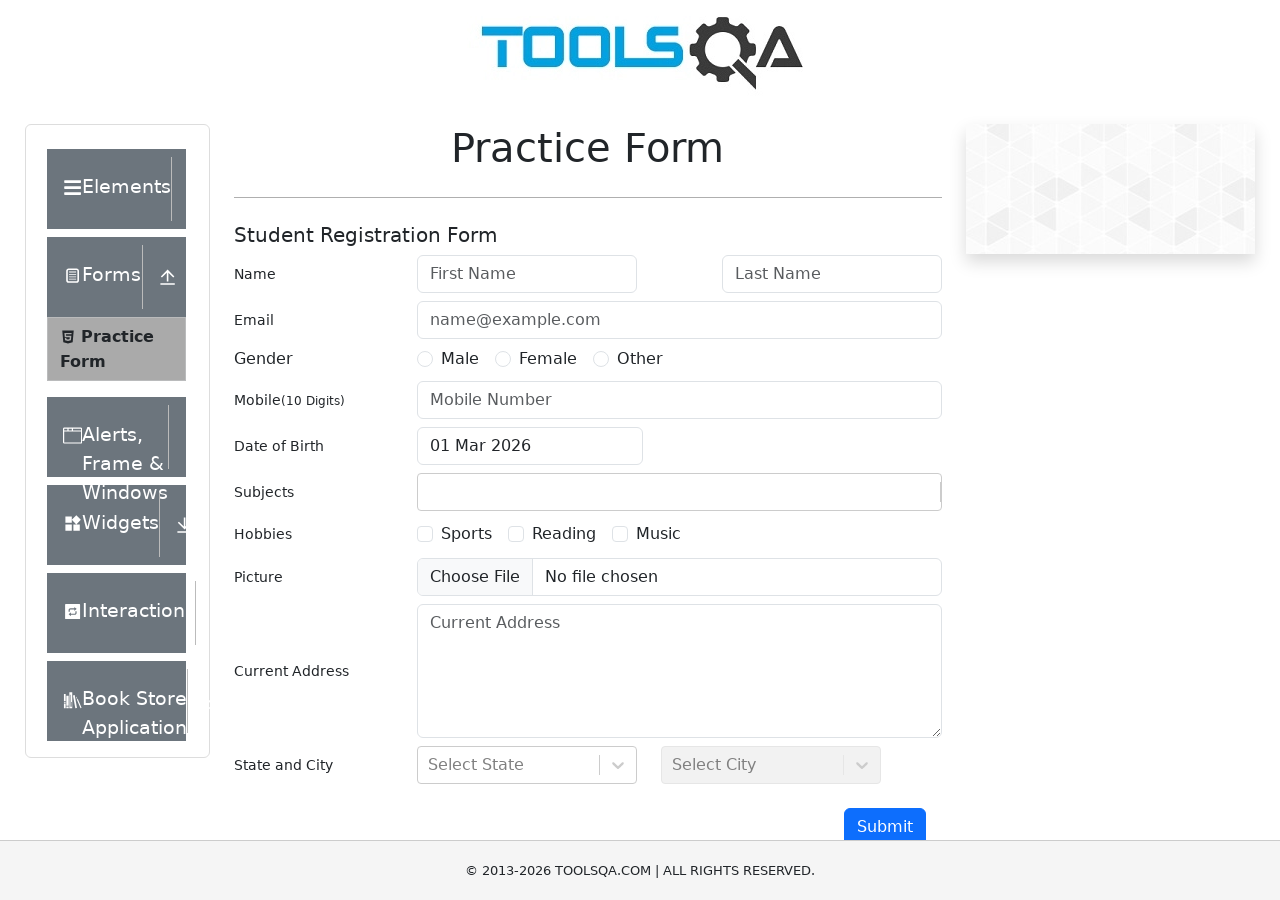

Filled first name field with 'Marcus' on #firstName
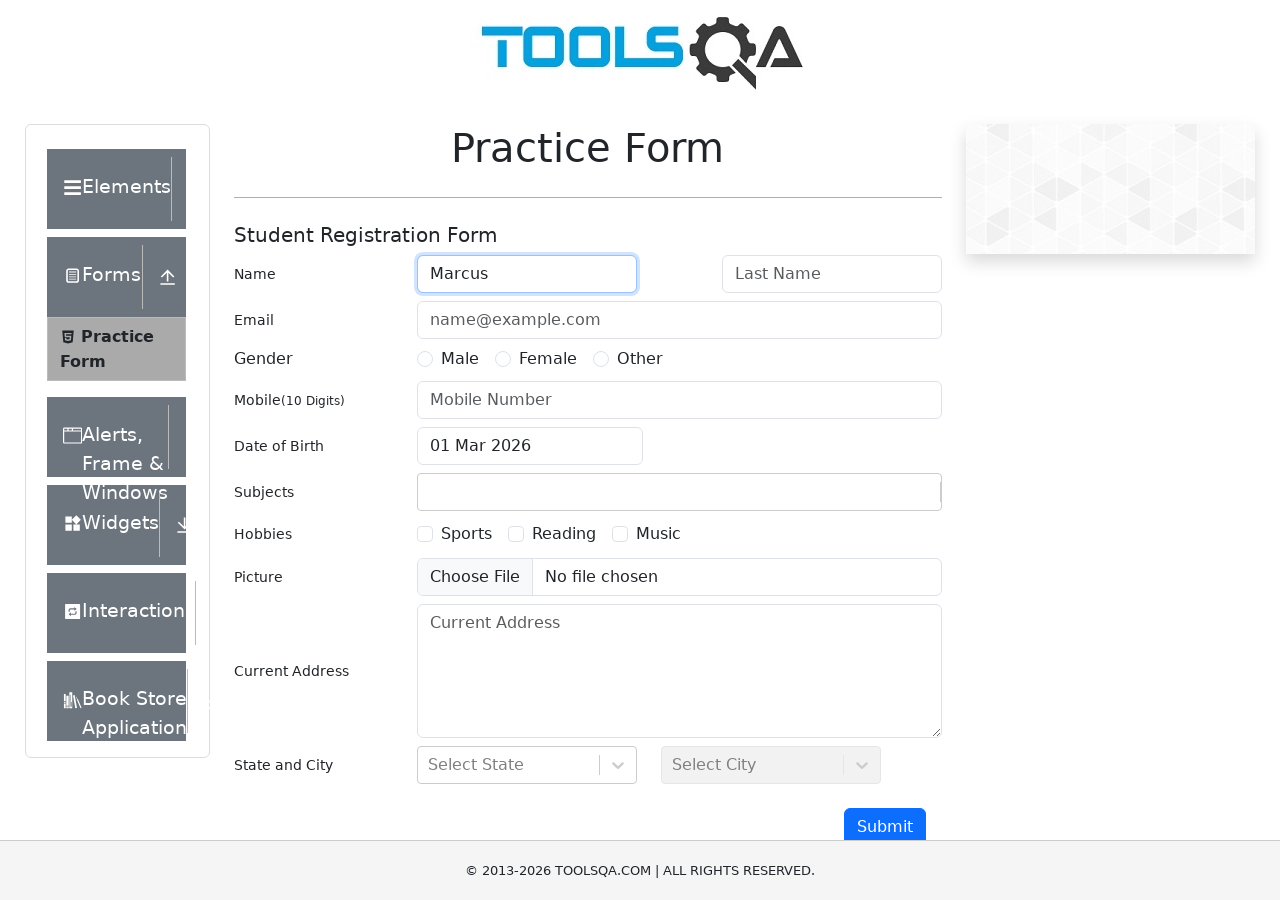

Filled last name field with 'Johnson' on #lastName
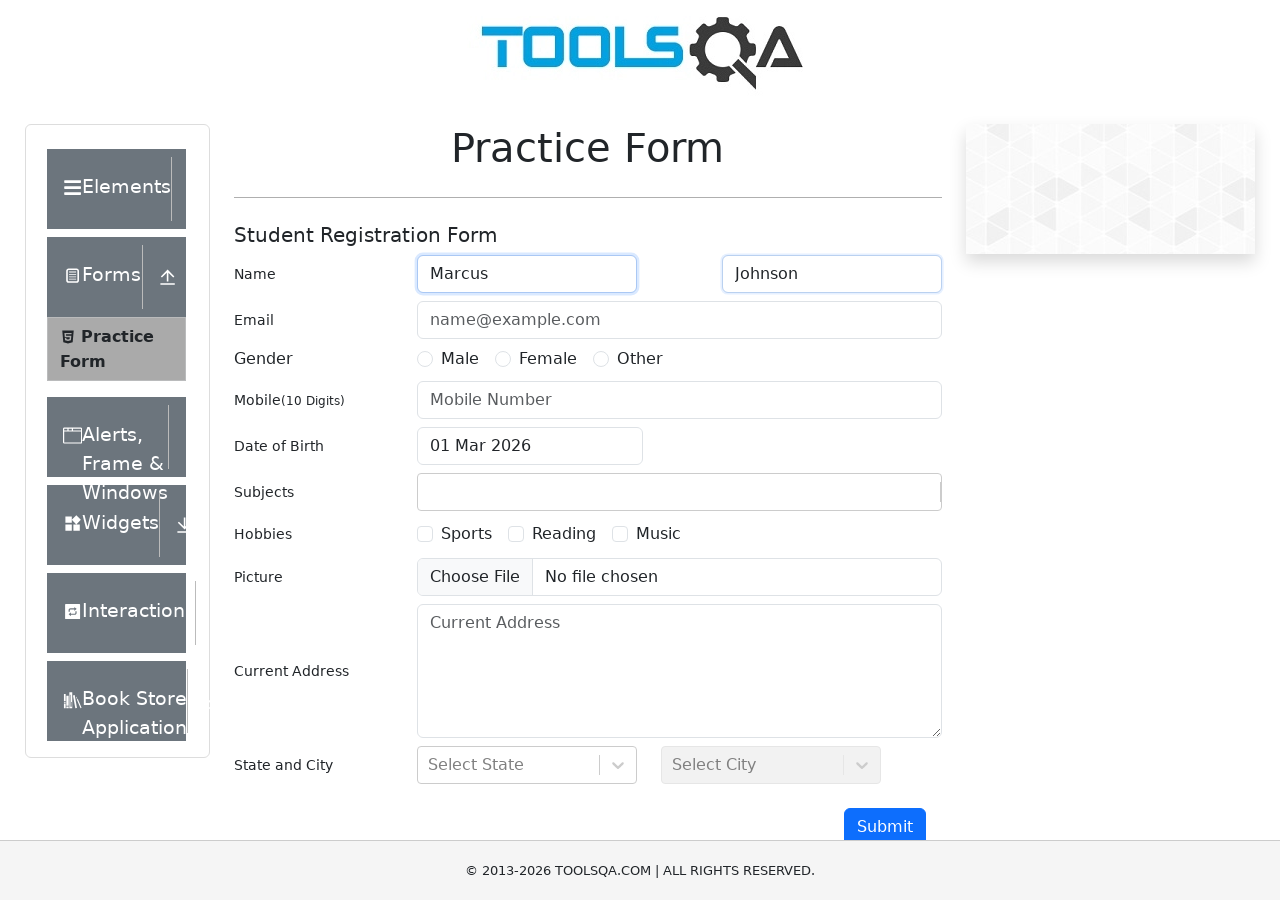

Filled email field with 'marcus.johnson@testmail.com' on #userEmail
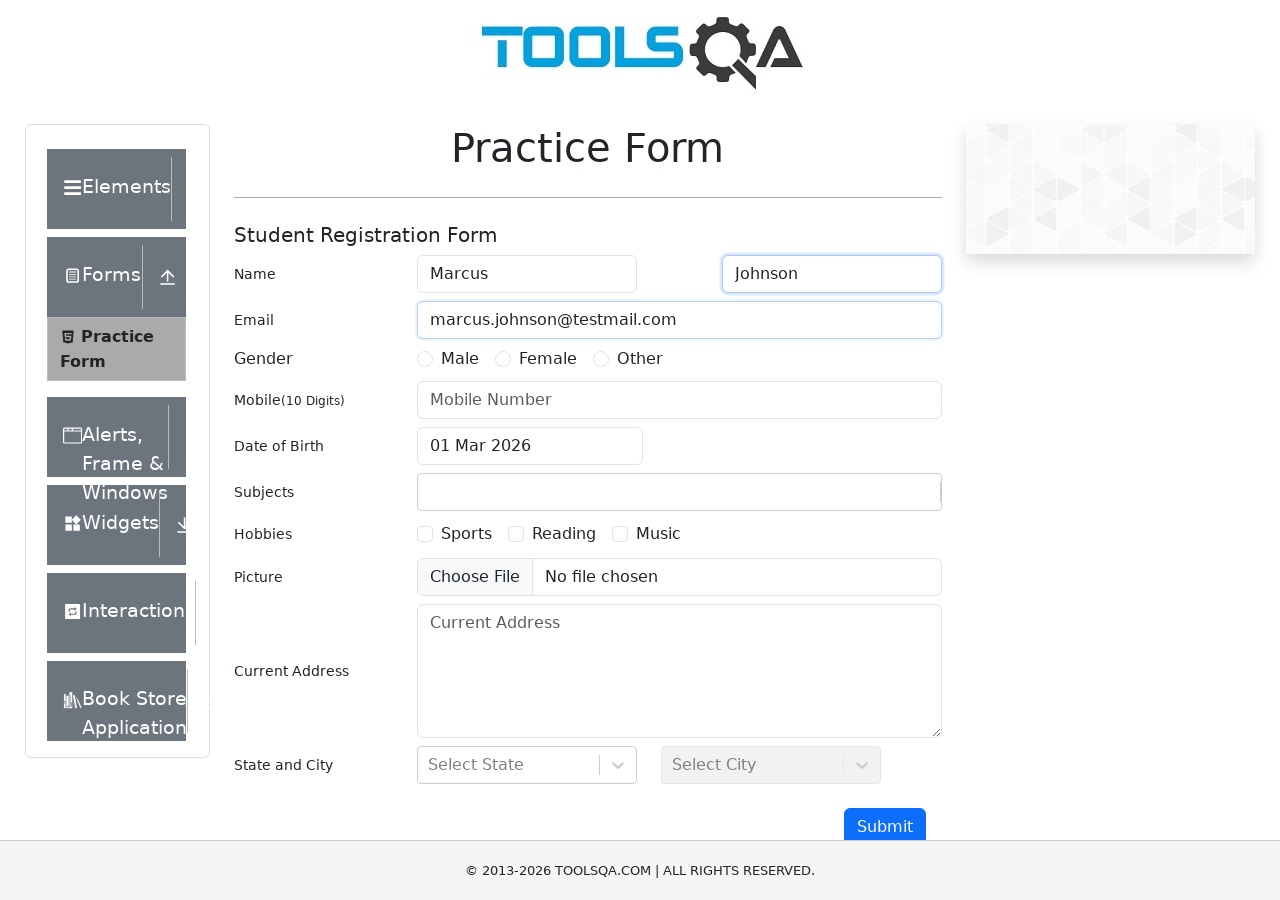

Selected male gender option at (460, 359) on label[for='gender-radio-1']
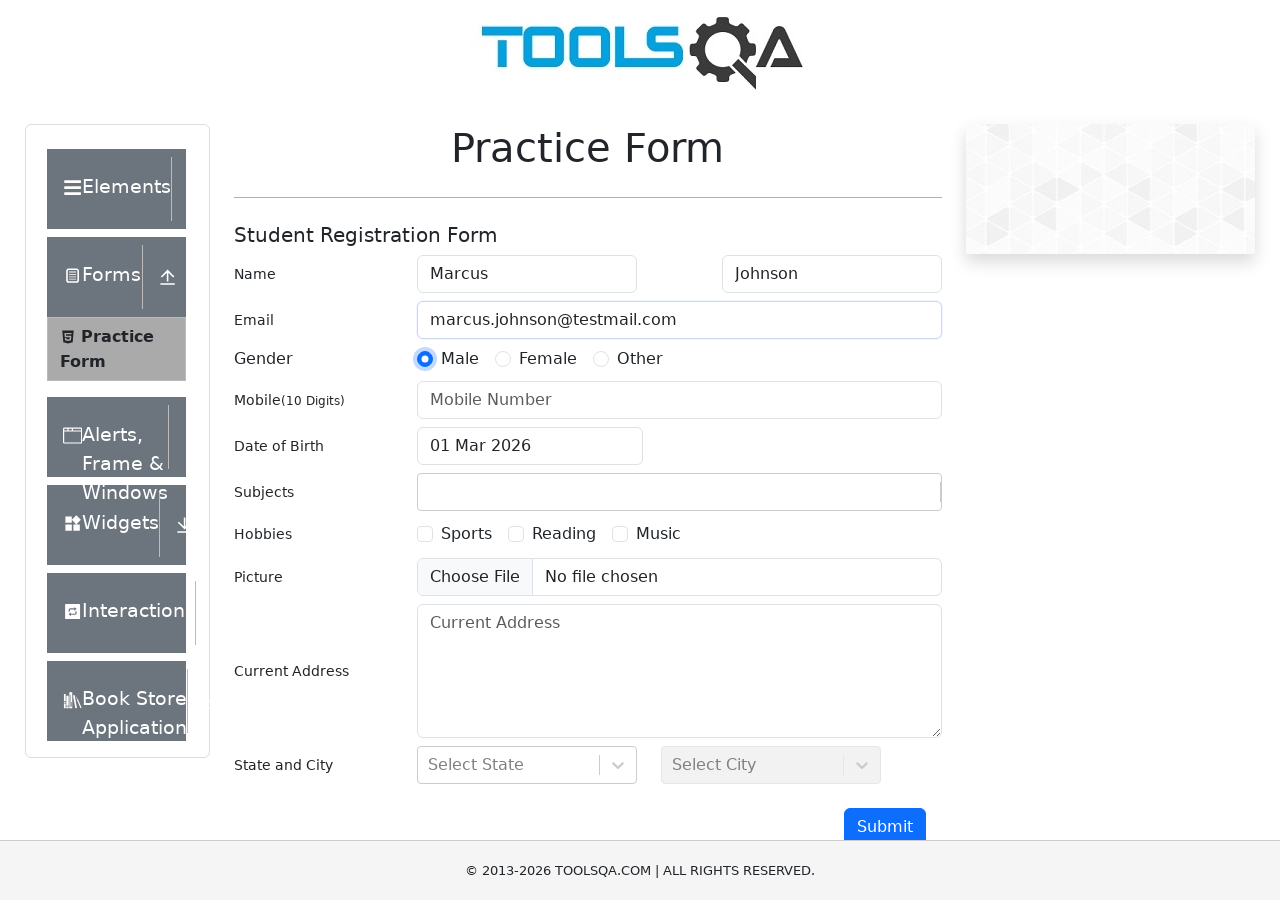

Filled mobile number field with '8745123690' on #userNumber
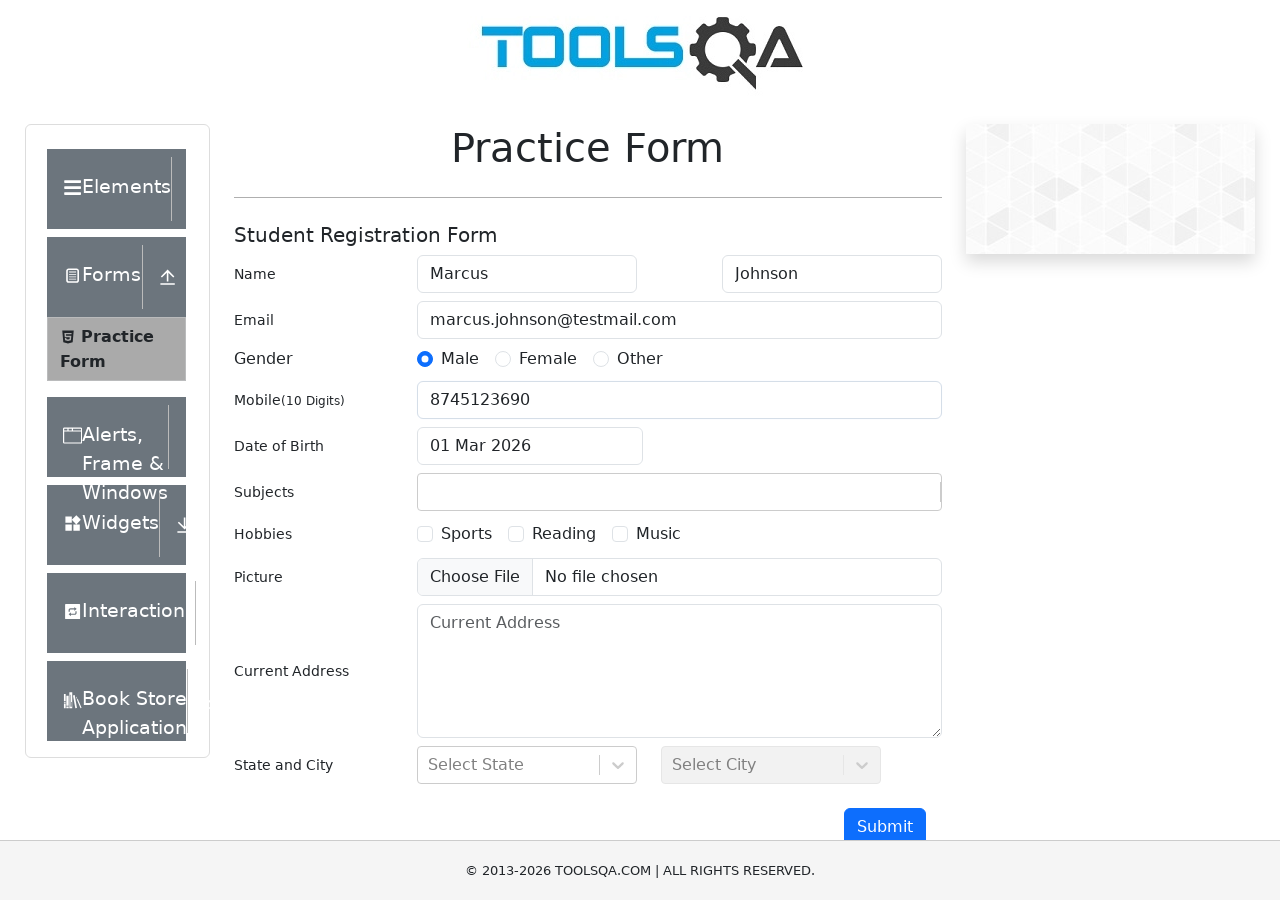

Filled current address field with '456 Oak Street, Apt 12B, New York' on #currentAddress
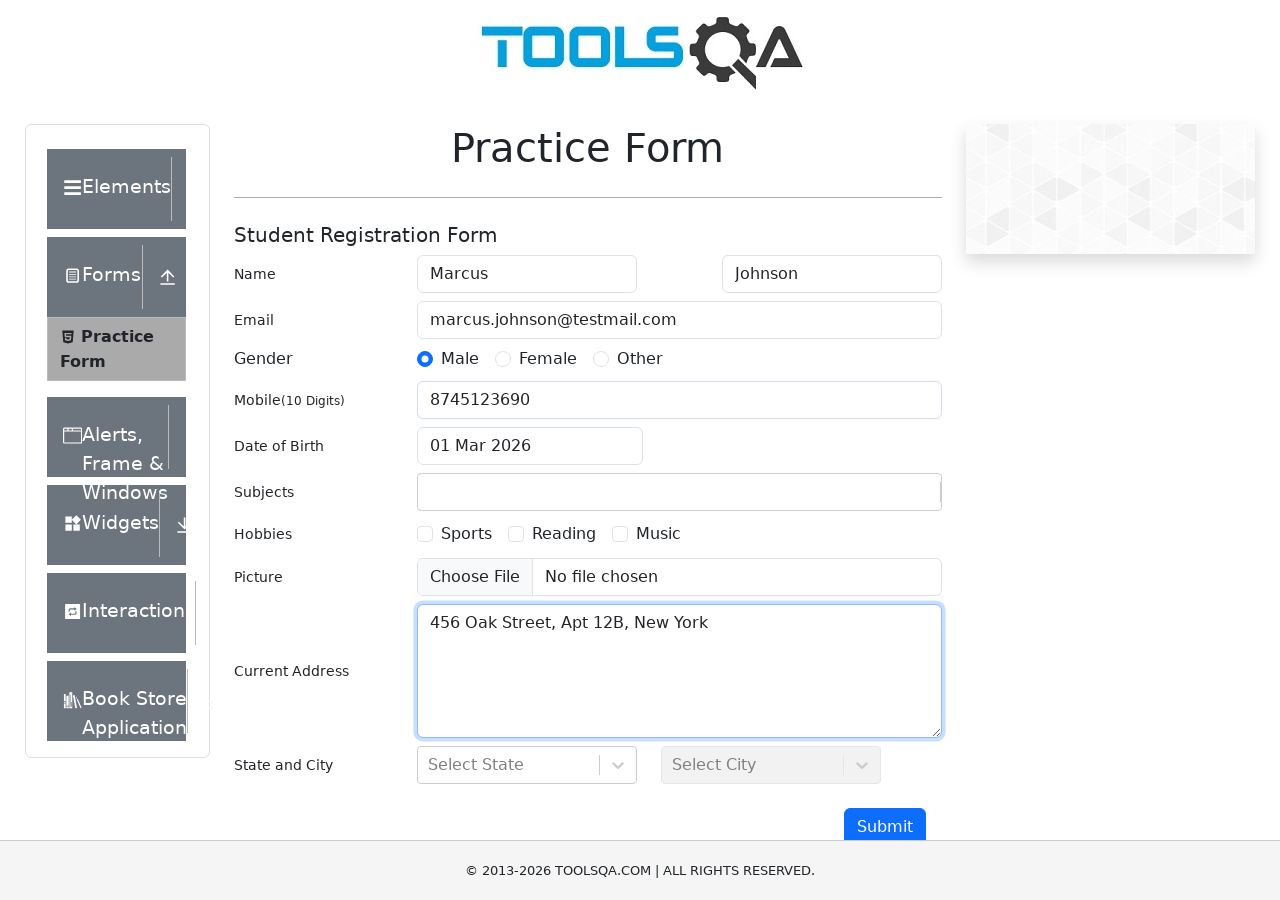

Submit button became visible
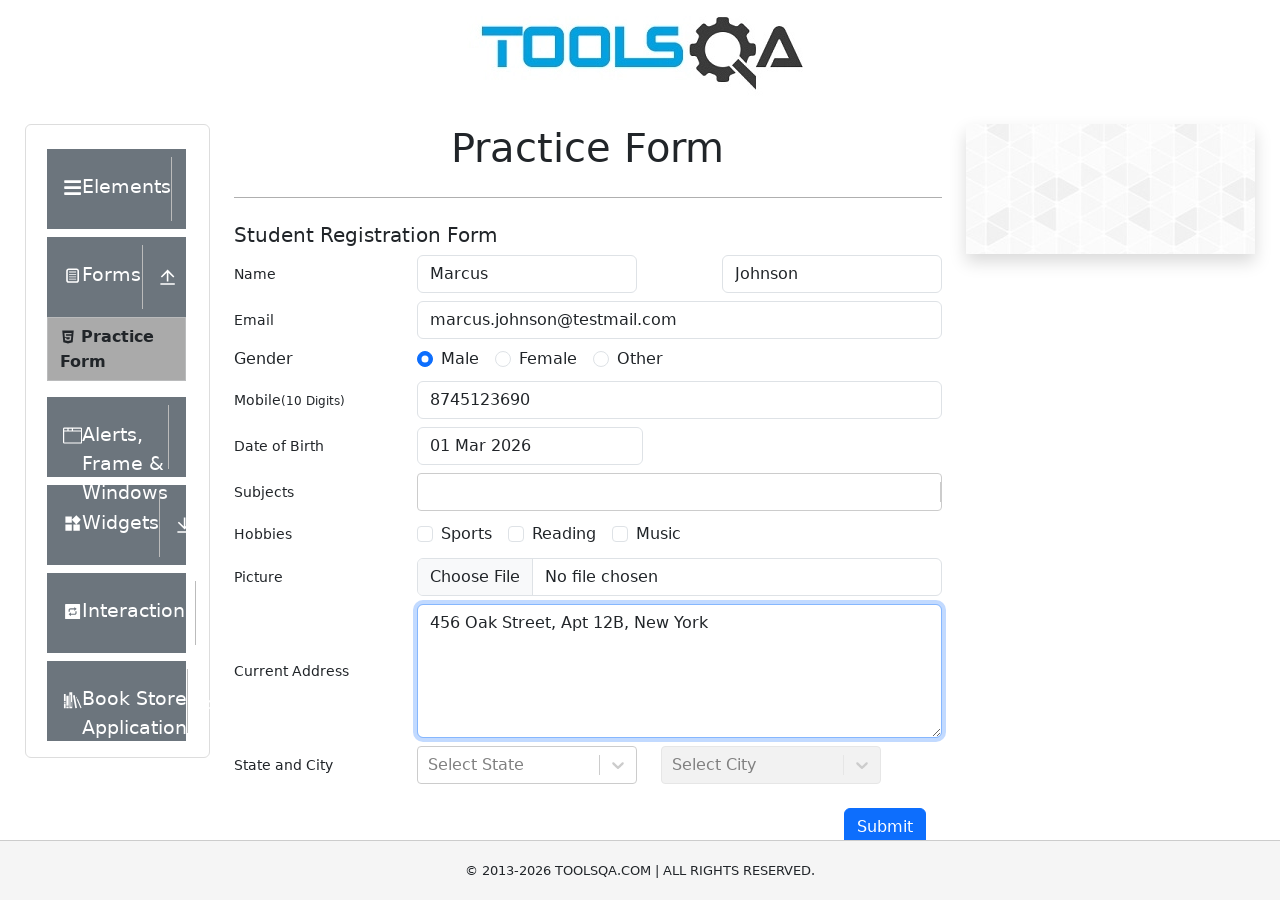

Clicked submit button to submit the registration form at (885, 827) on #submit
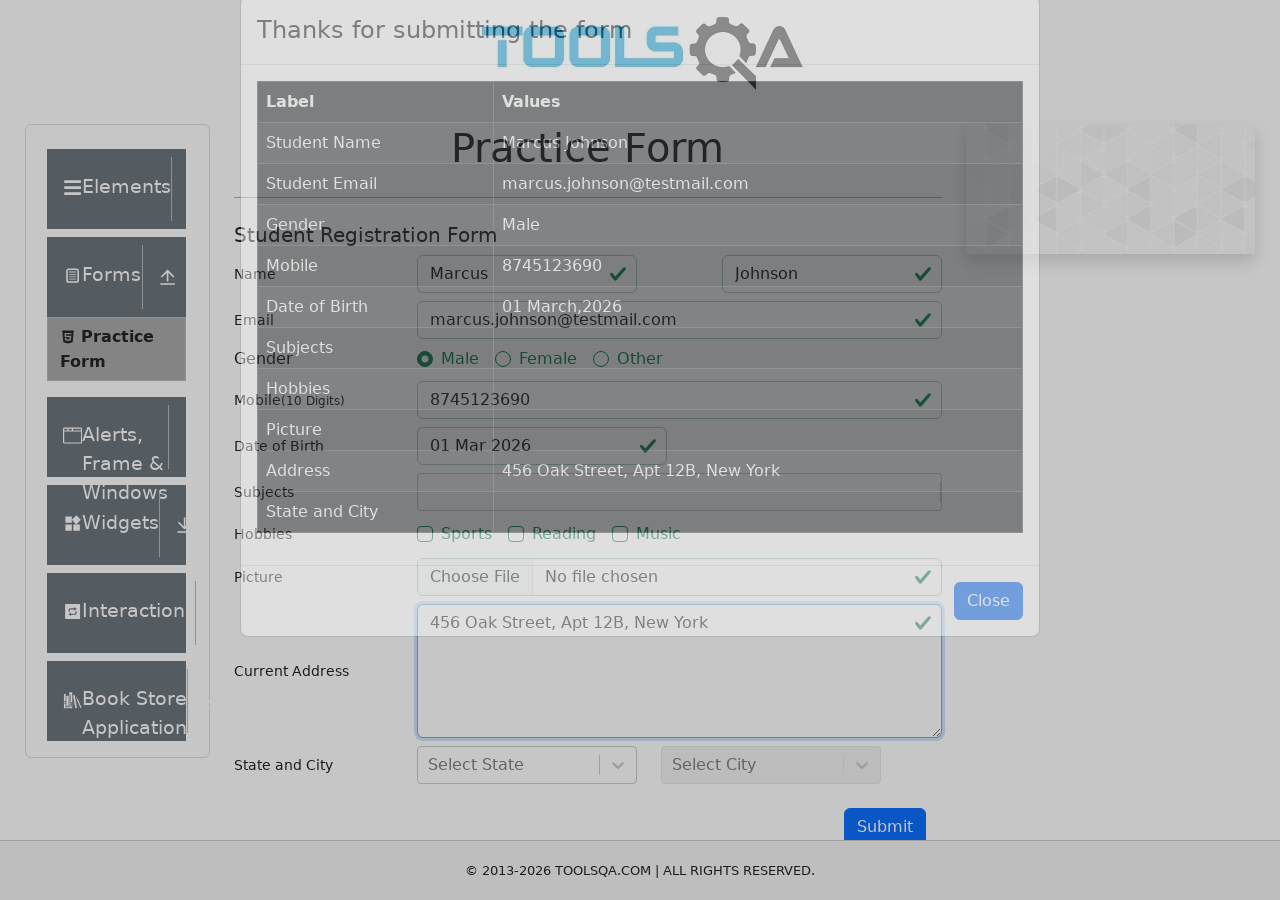

Confirmation message 'Thanks for submitting the form' appeared
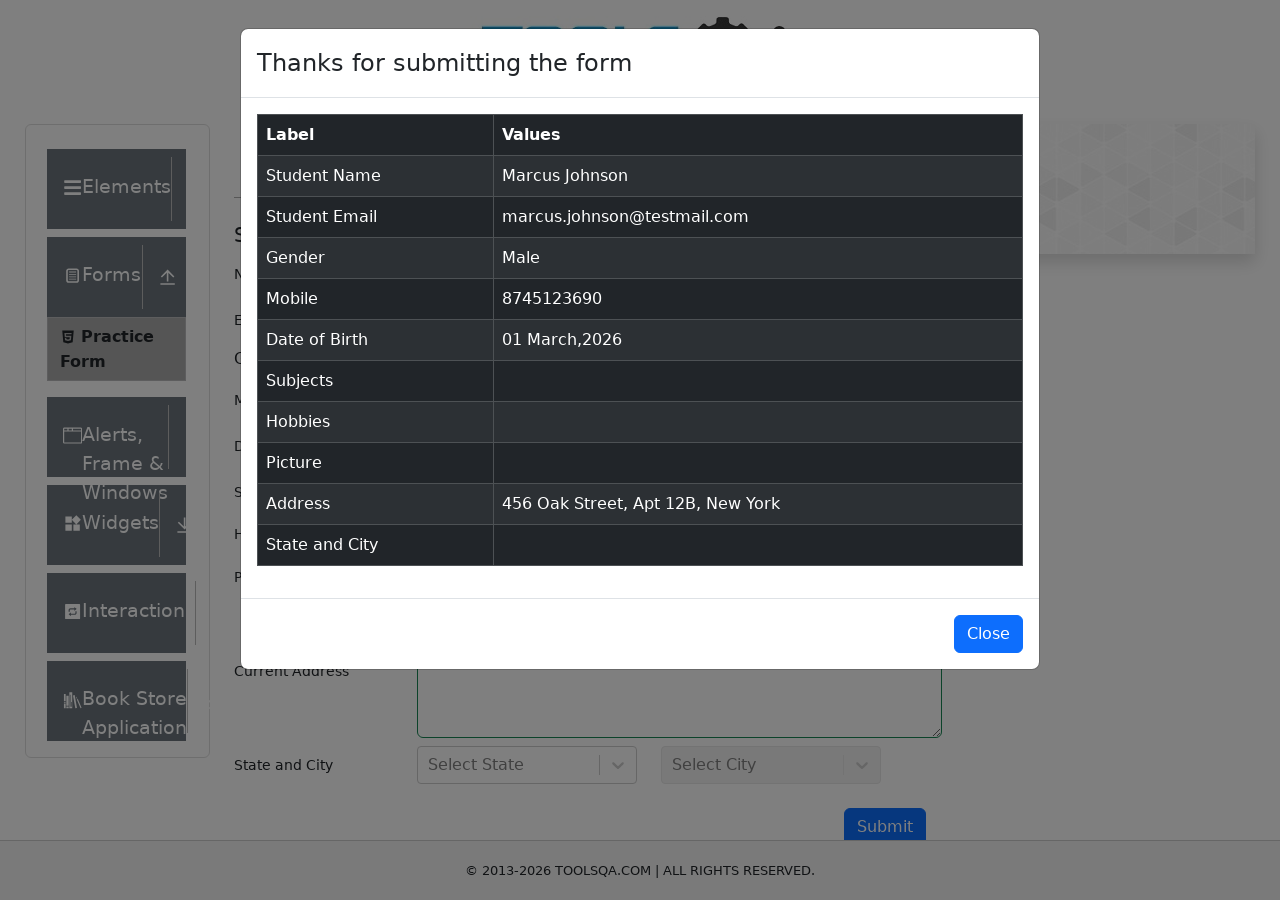

Clicked close button to dismiss the confirmation modal at (988, 634) on #closeLargeModal
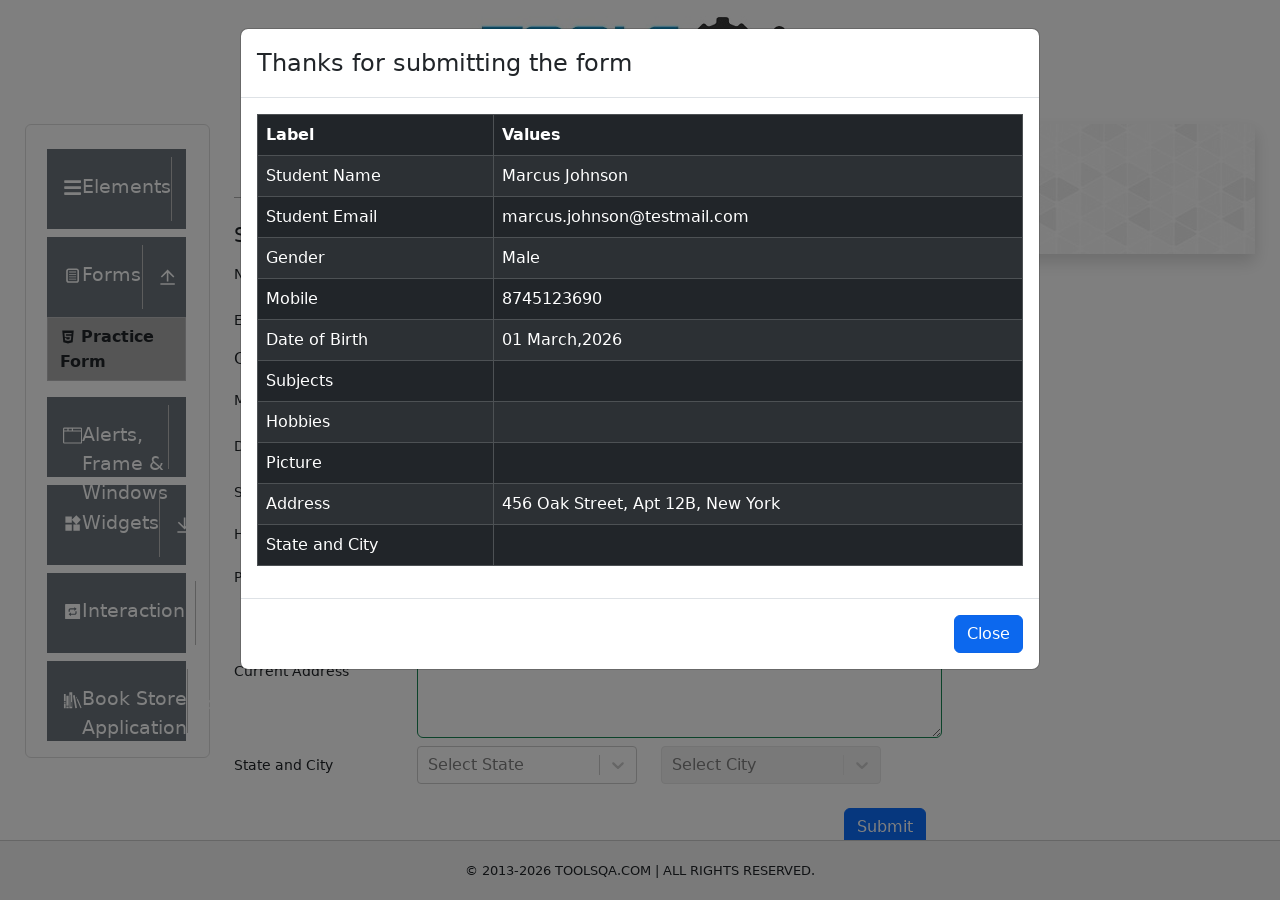

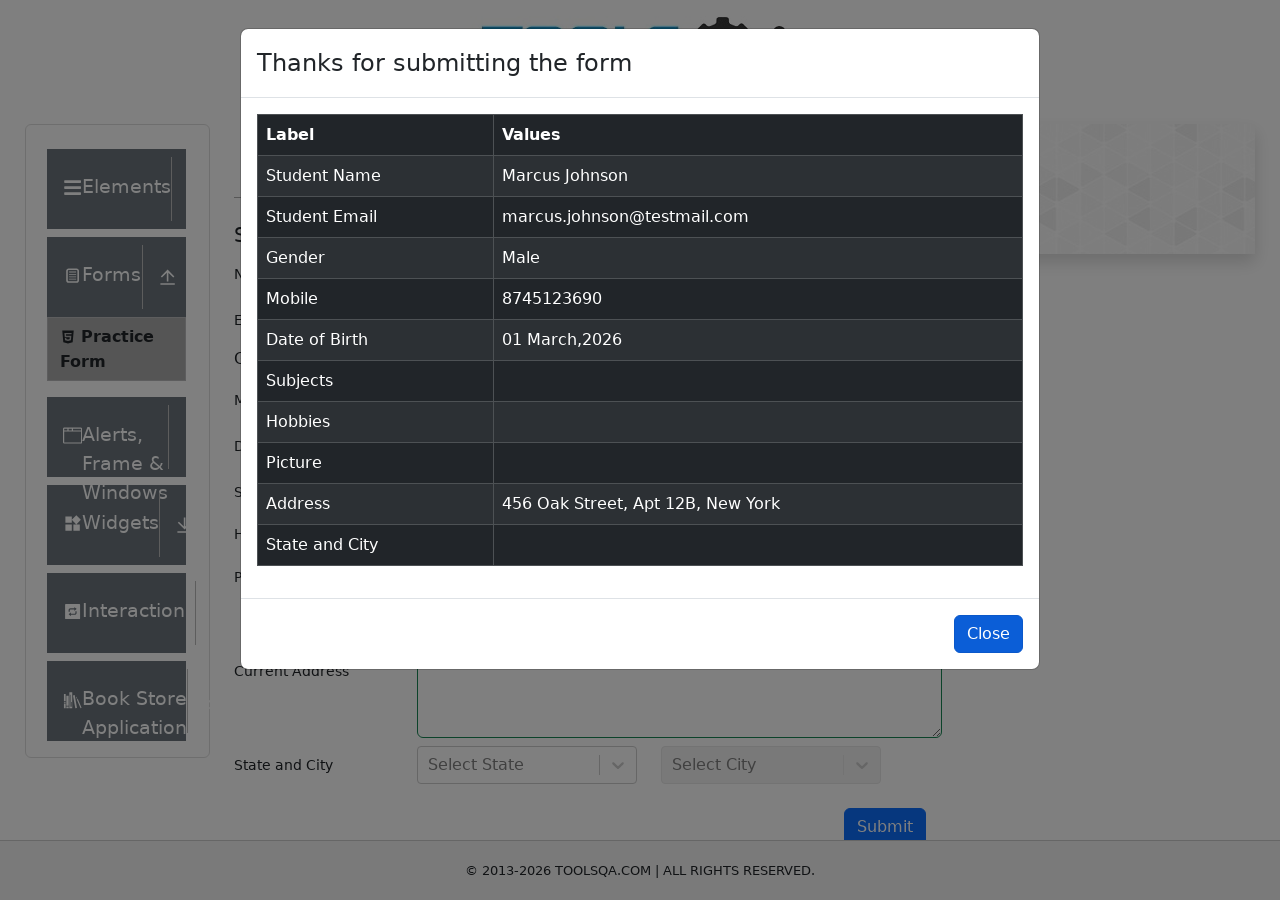